Tests SauceDemo login form using XPath selectors with various matching strategies and opens menu after login

Starting URL: https://www.saucedemo.com/

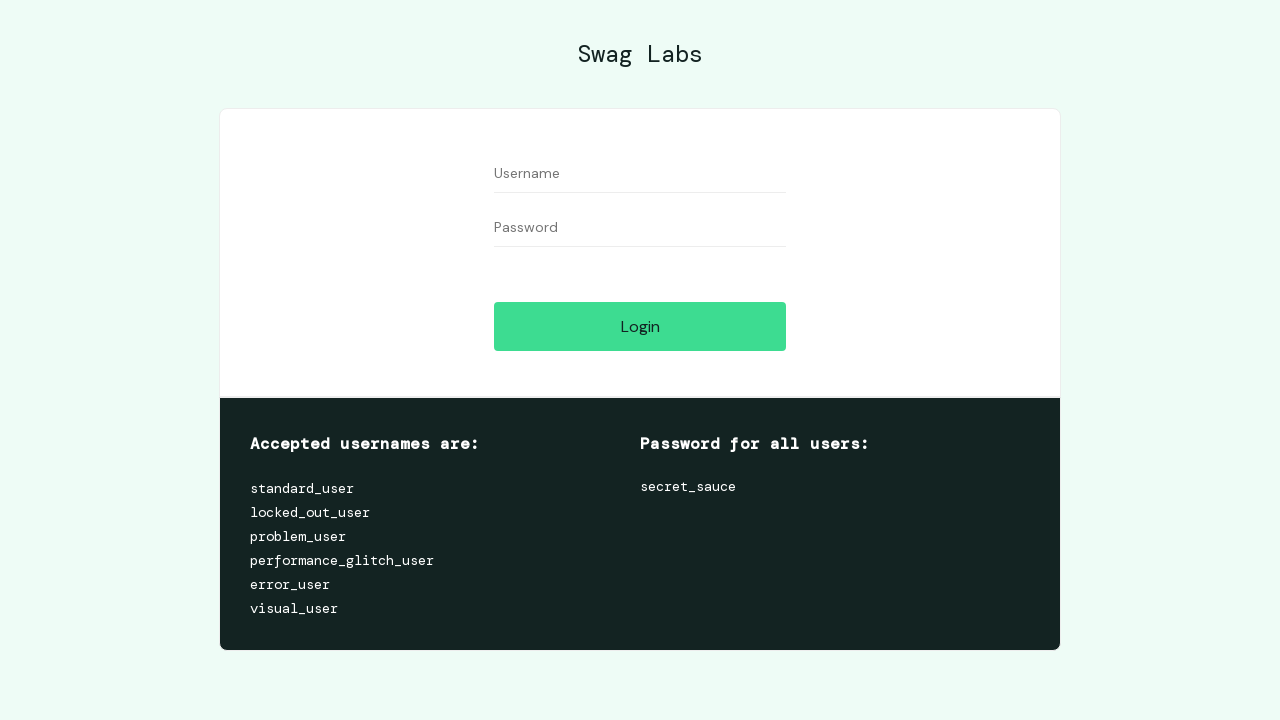

Filled username field with 'standard_user' using starts-with XPath selector on input[name^='user']
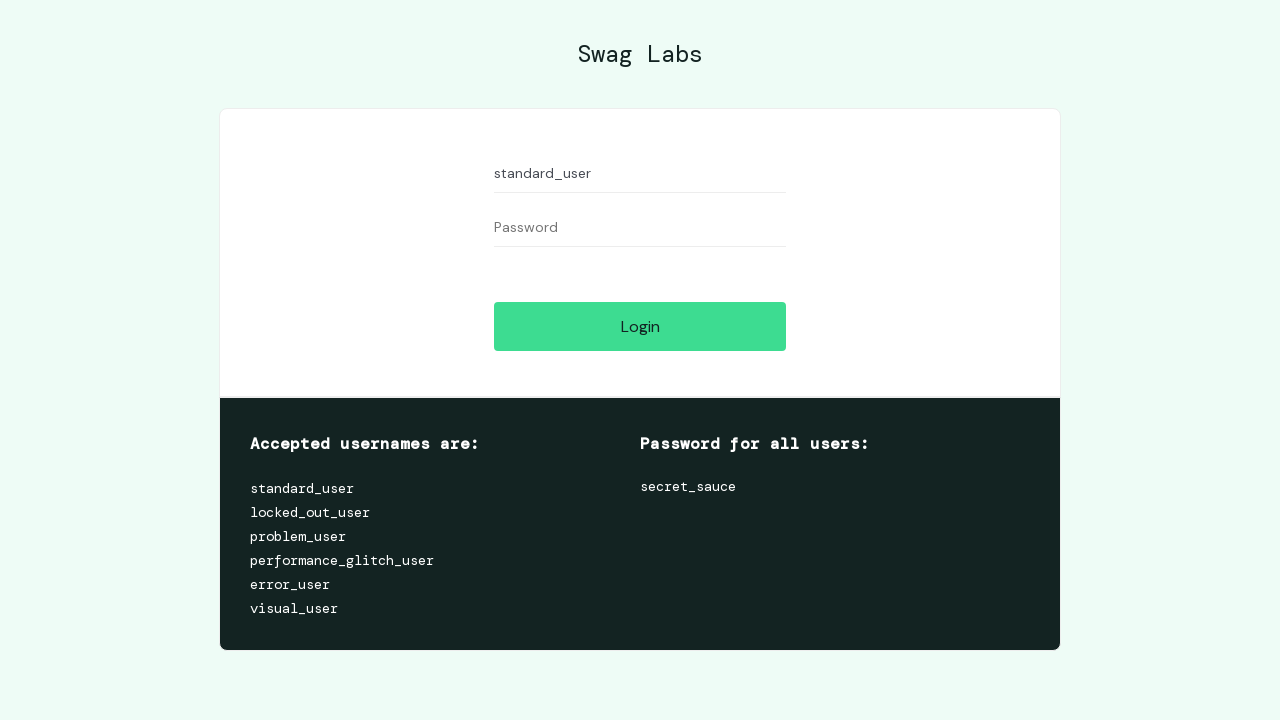

Filled password field with 'secret_sauce' using contains XPath selector on input[name*='pass']
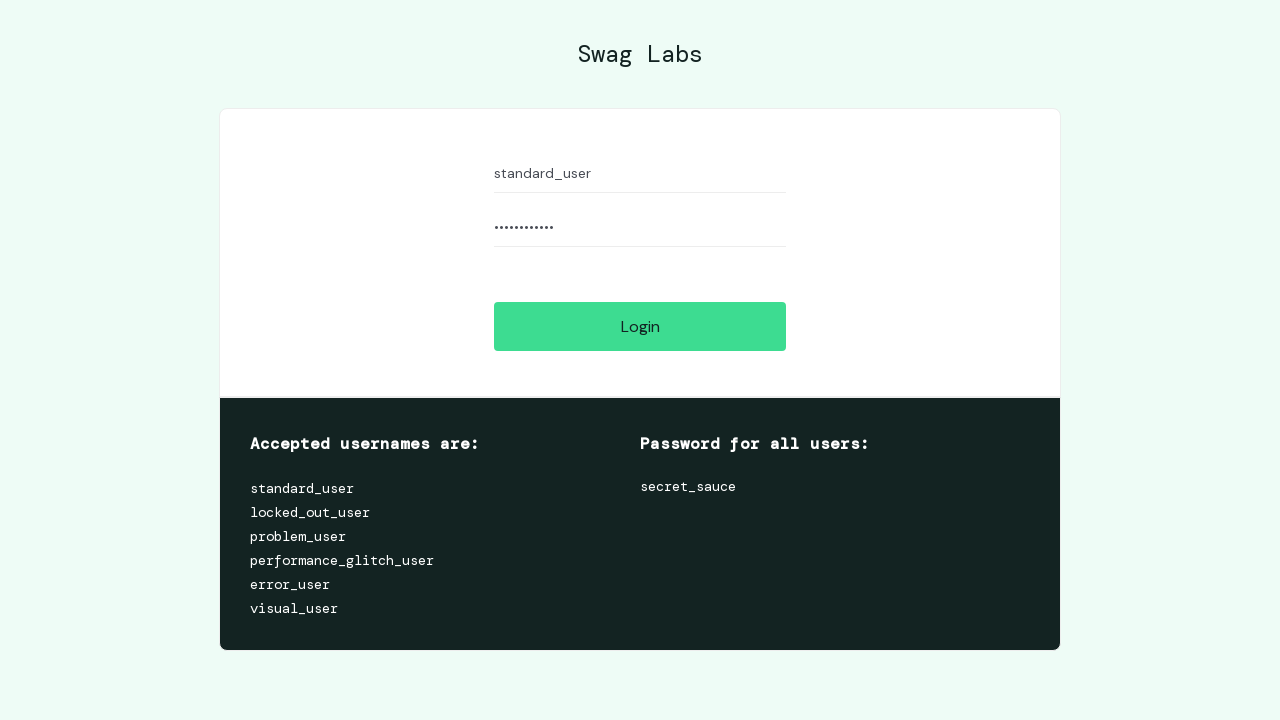

Clicked login button to authenticate at (640, 326) on input[name*='login-button']
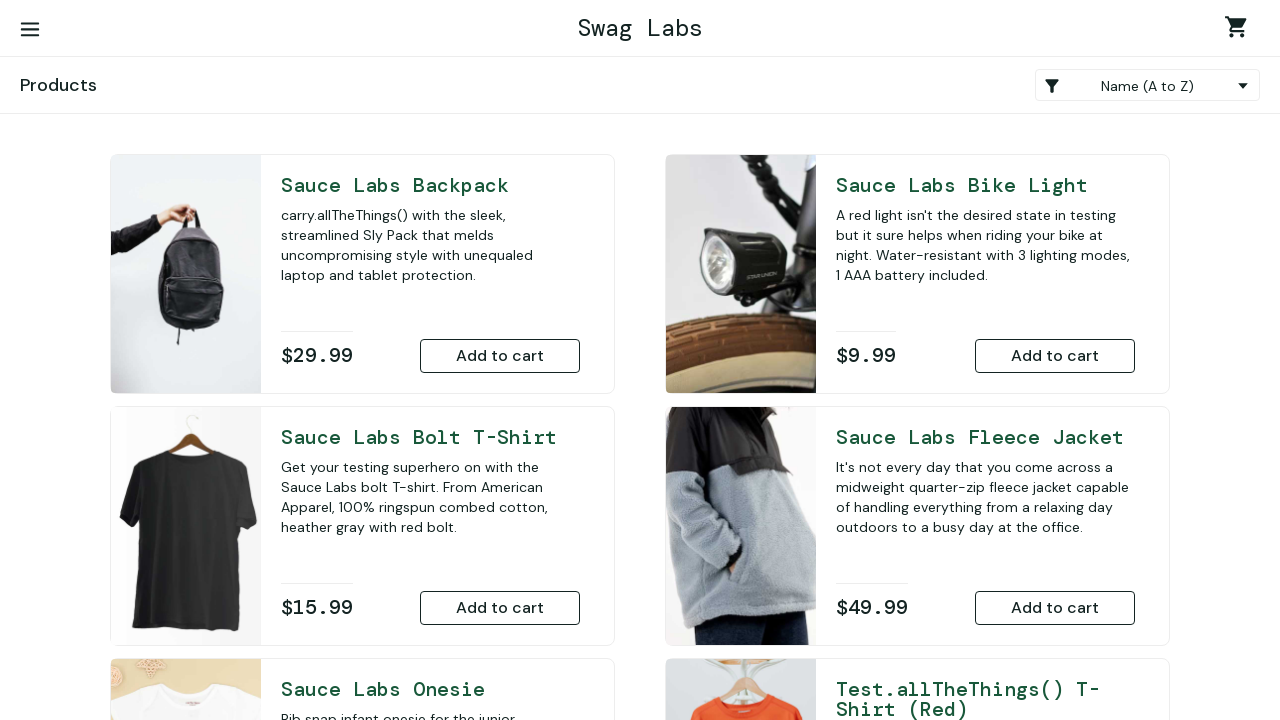

Clicked 'Open Menu' button to open navigation menu at (30, 30) on button:text('Open Menu')
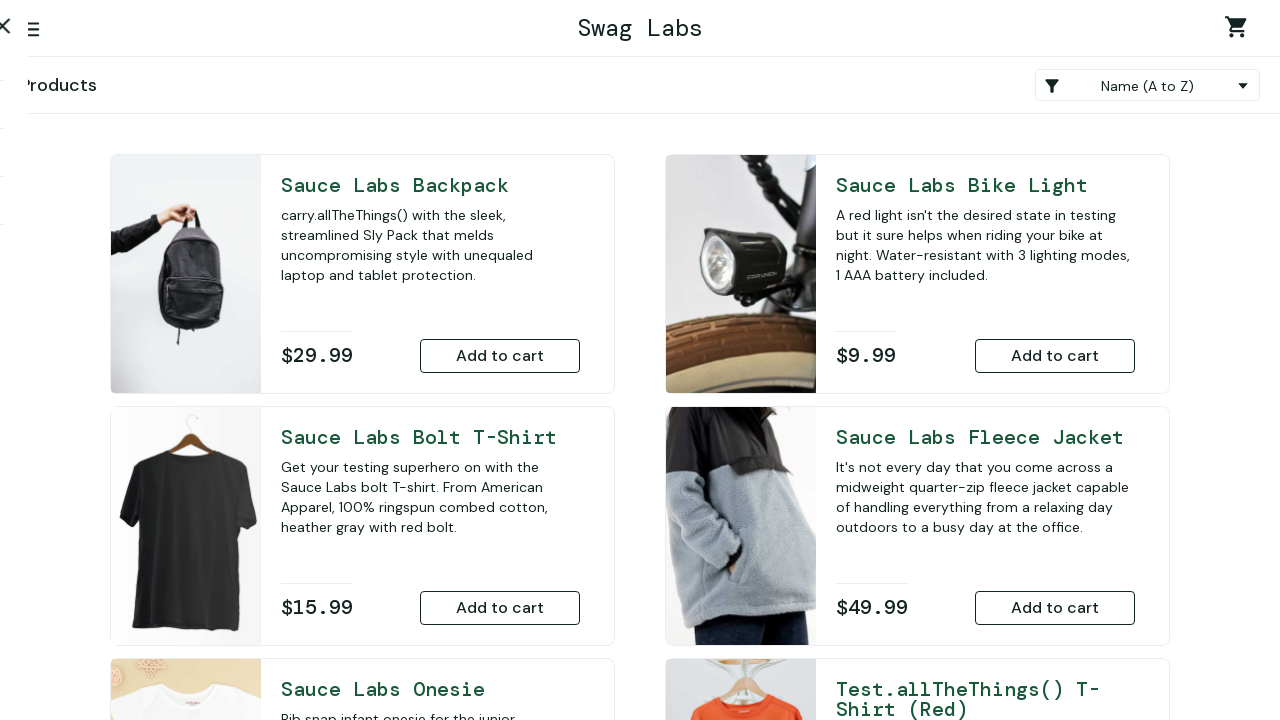

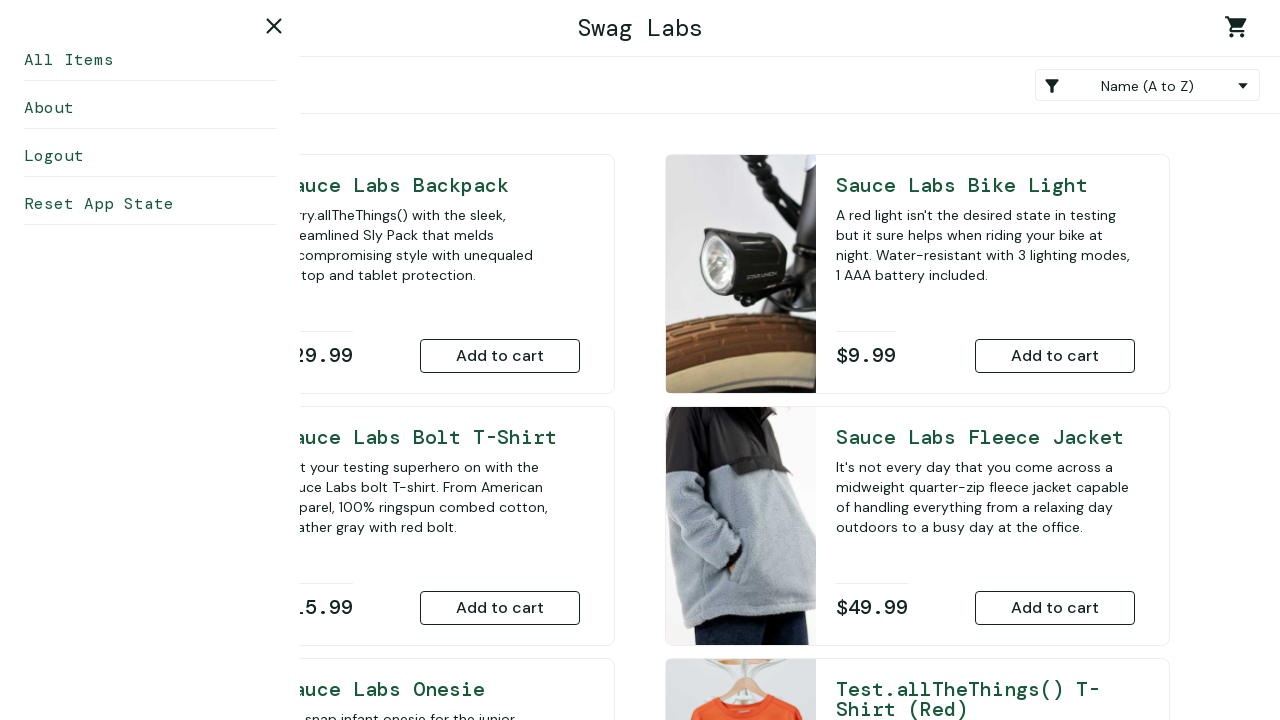